Tests a registration form by filling in first name, last name, and email fields, then submitting the form and verifying the success message.

Starting URL: http://suninjuly.github.io/registration1.html

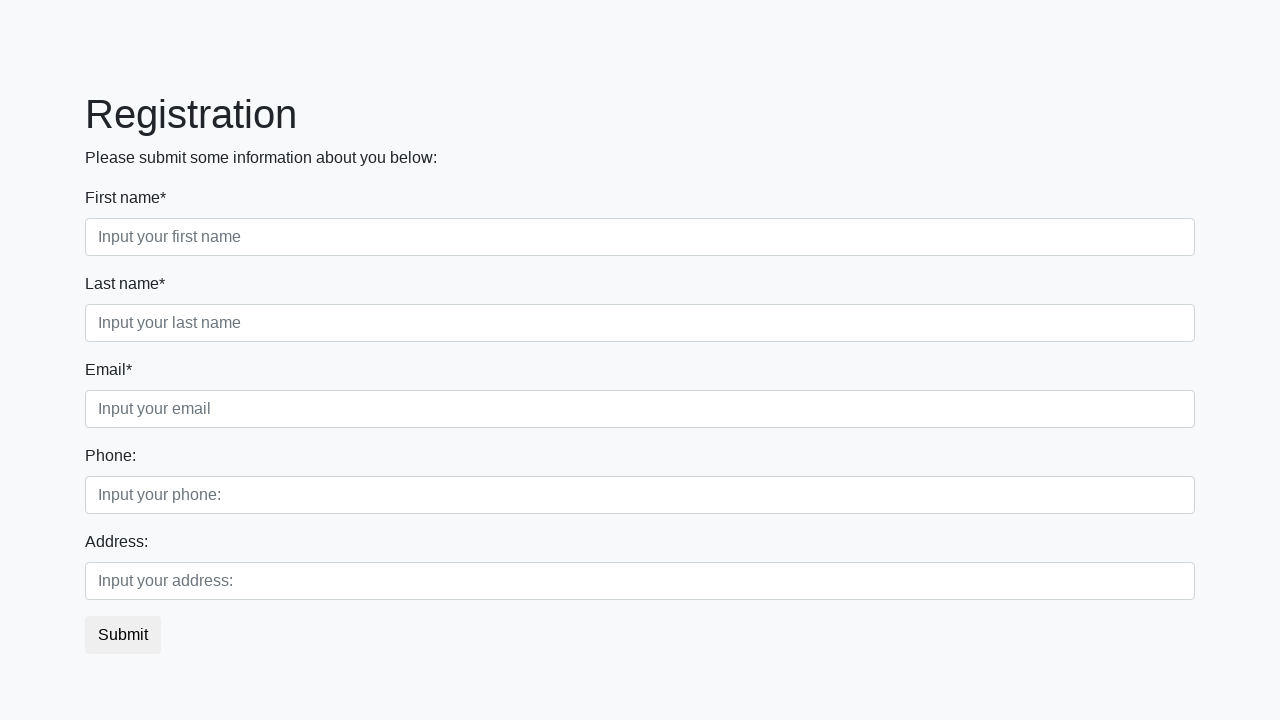

Filled first name field with 'Kesa' on .first_block .first
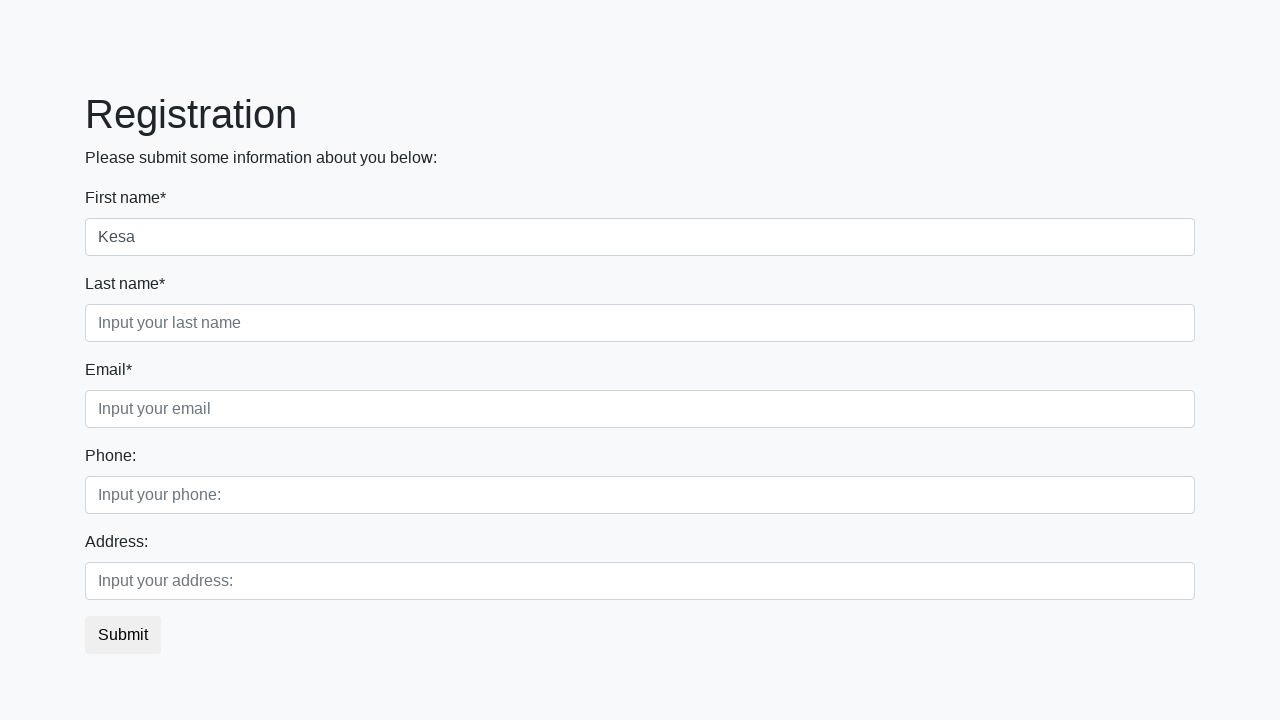

Filled last name field with 'Lisa' on .first_block .second
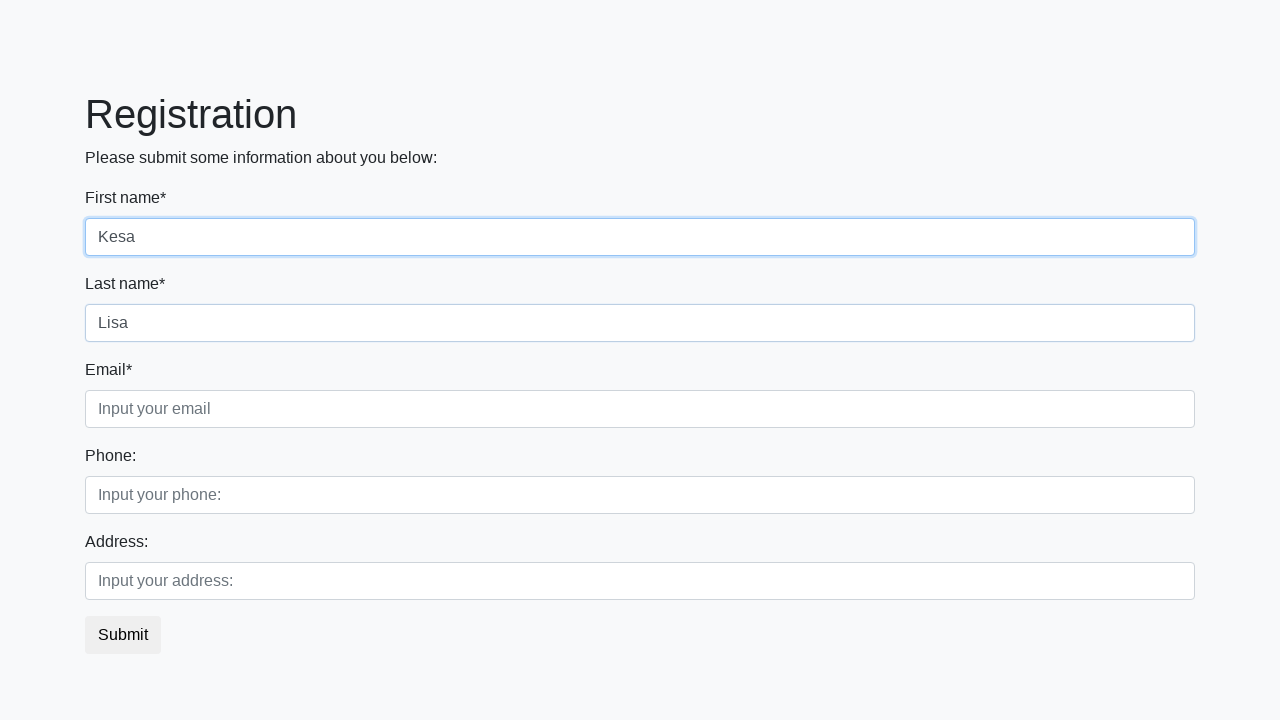

Filled email field with 'KL@google.com' on .third_class .third
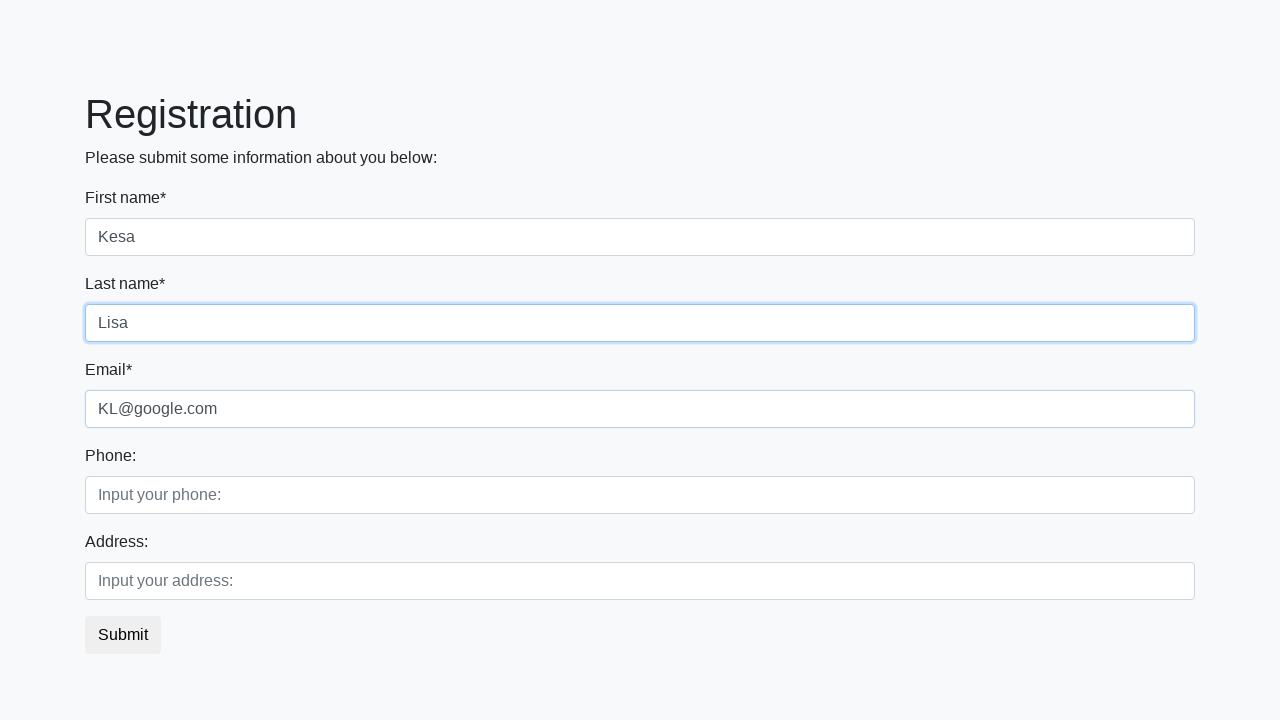

Clicked submit button to register at (123, 635) on button.btn
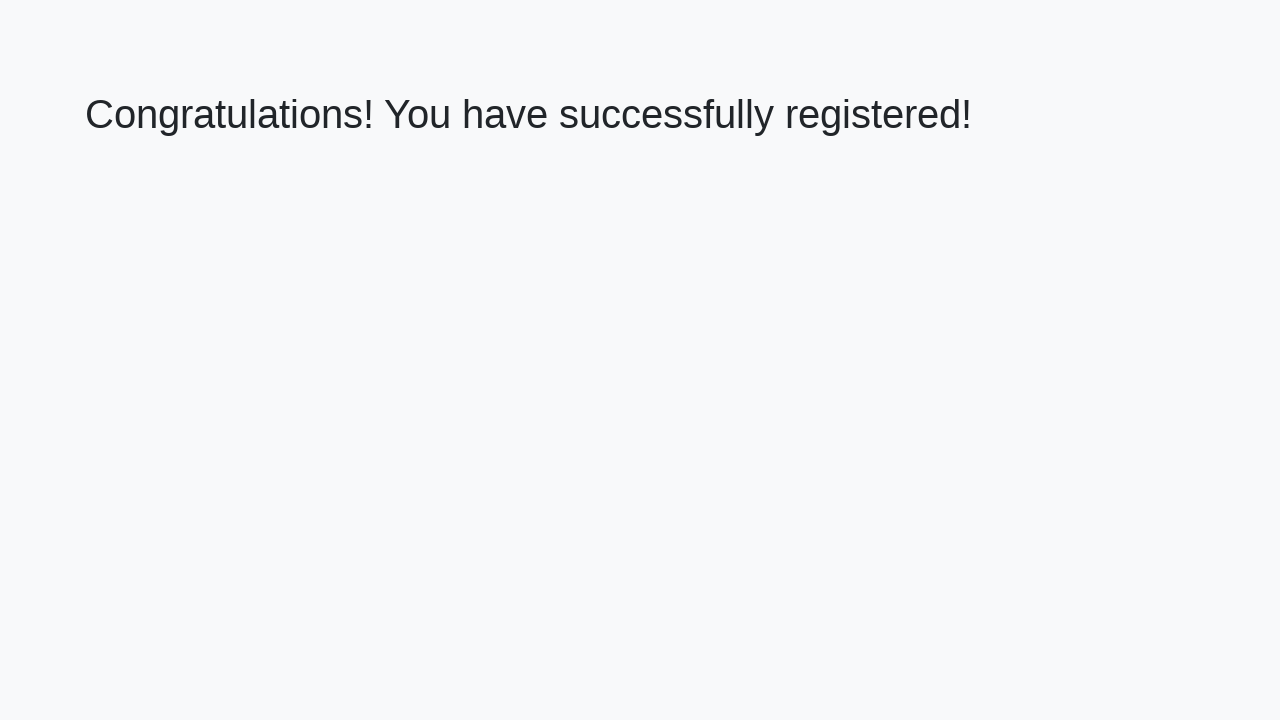

Success message header loaded
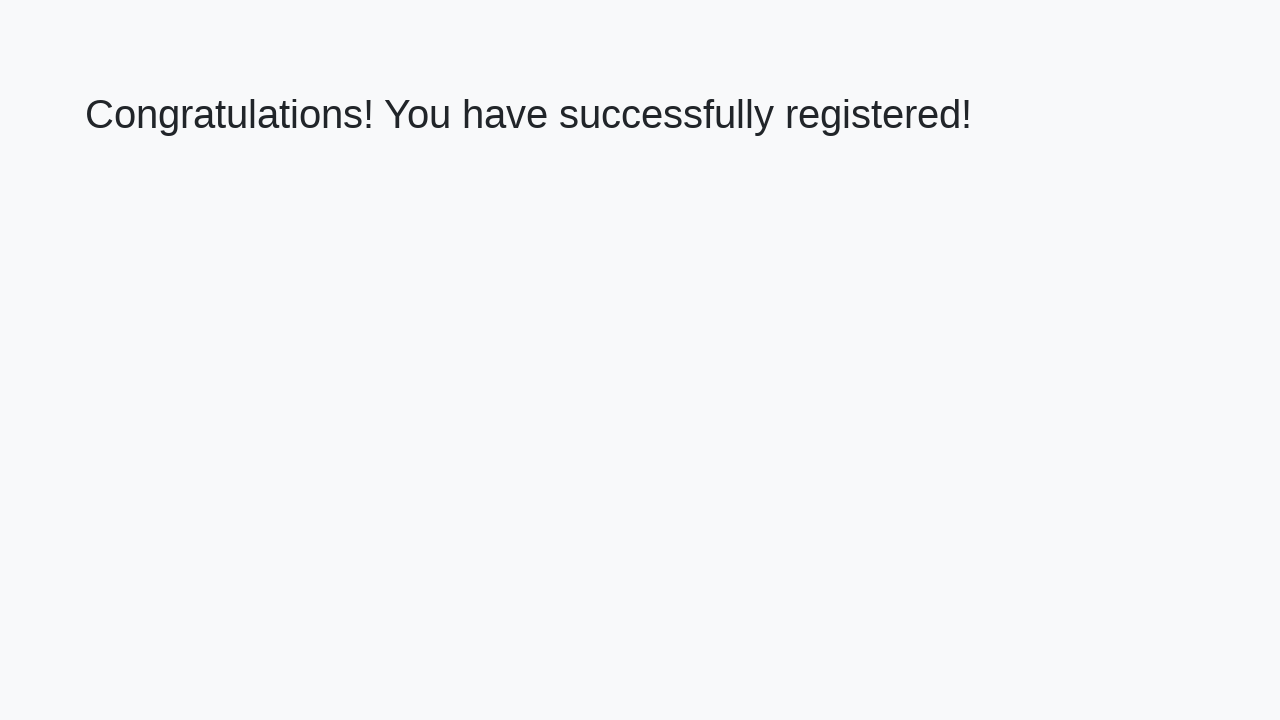

Retrieved success message text
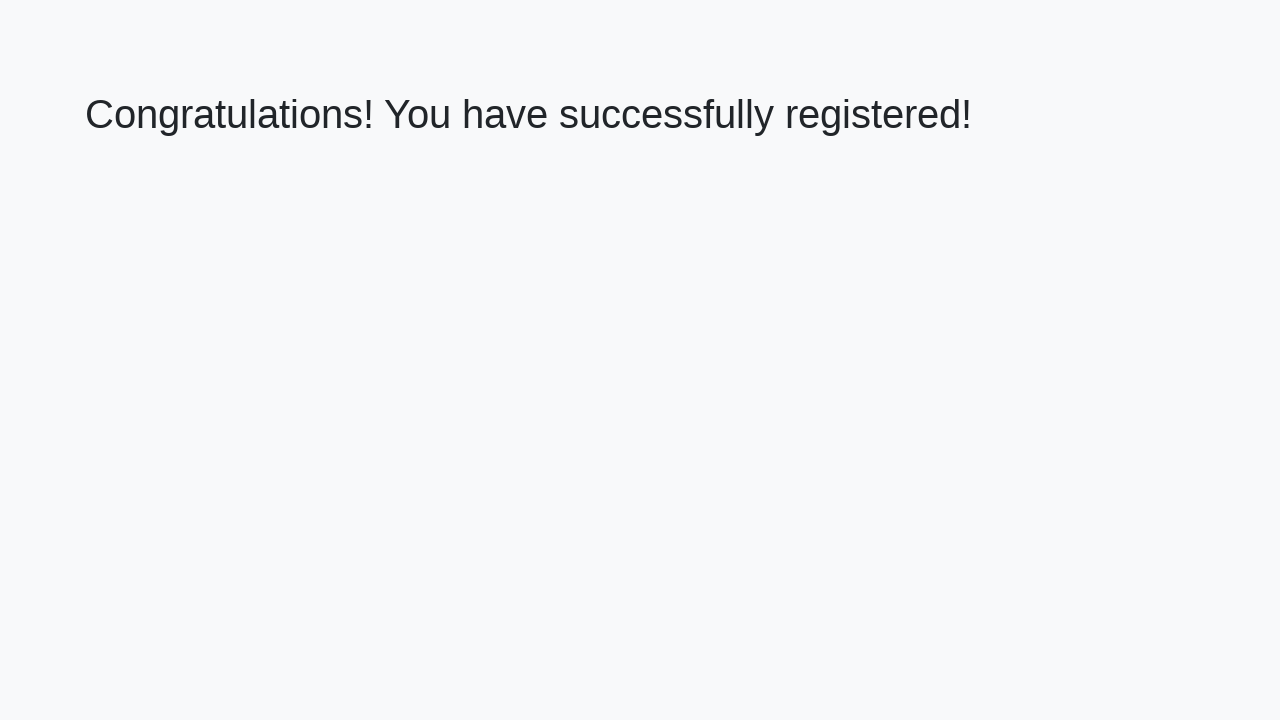

Verified success message: 'Congratulations! You have successfully registered!'
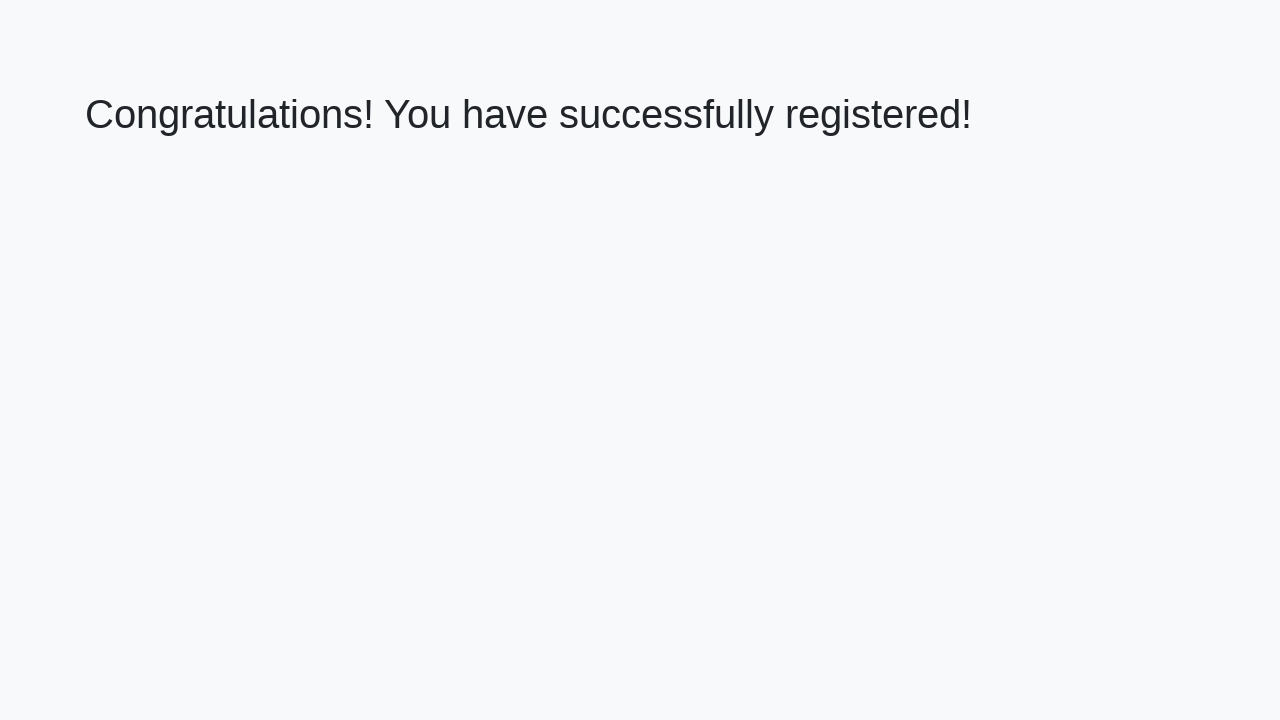

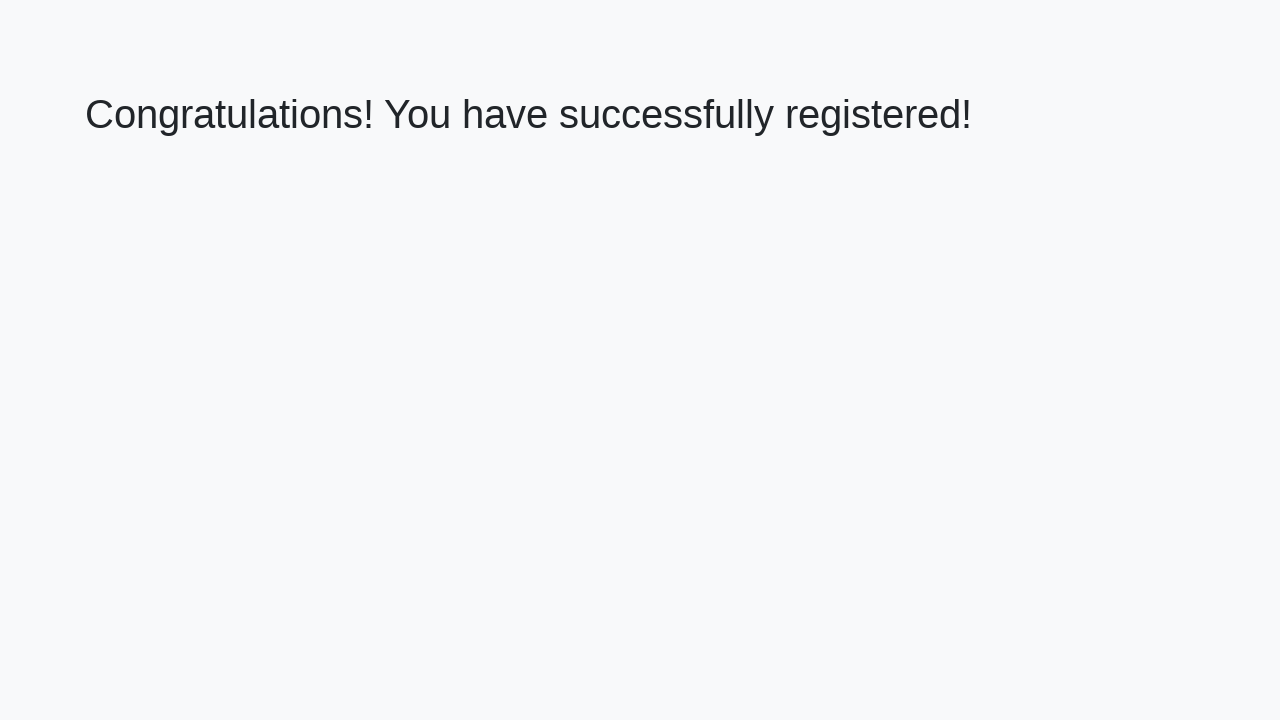